Tests the Playwright documentation site by clicking the "Get started" link and verifying the Installation heading appears.

Starting URL: https://playwright.dev/

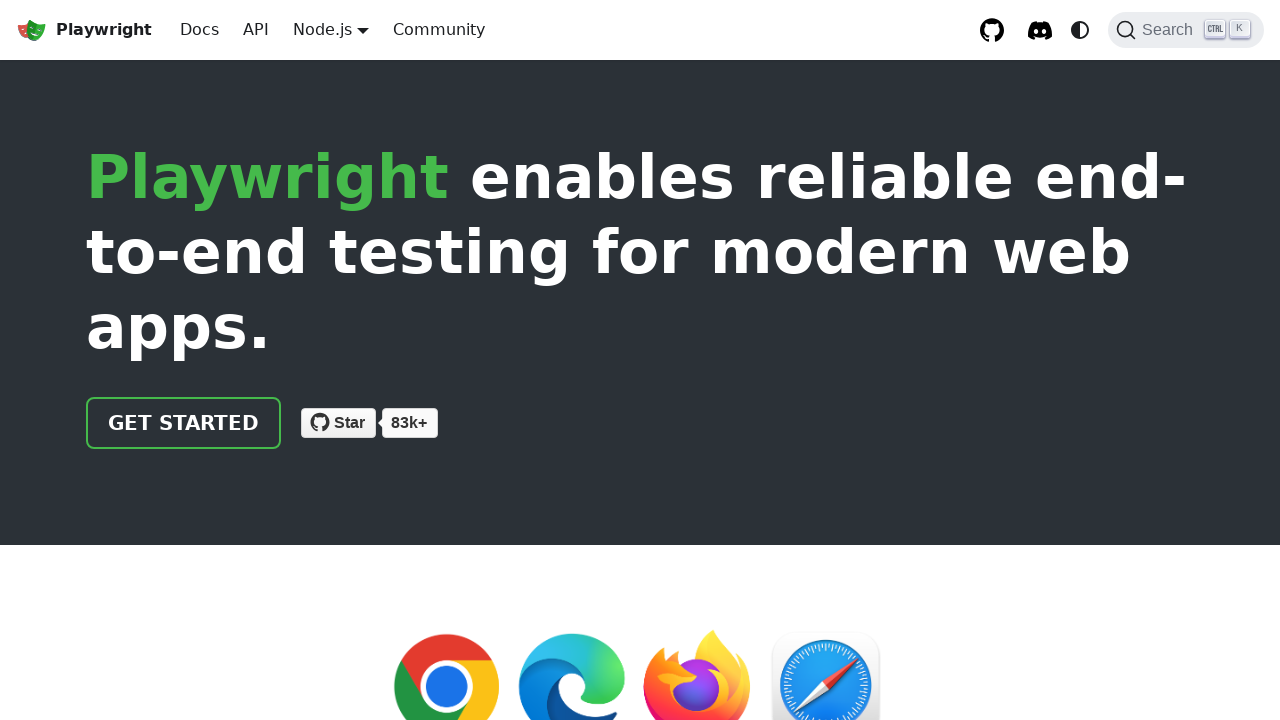

Clicked 'Get started' link on Playwright documentation site at (184, 423) on internal:role=link[name="Get started"i]
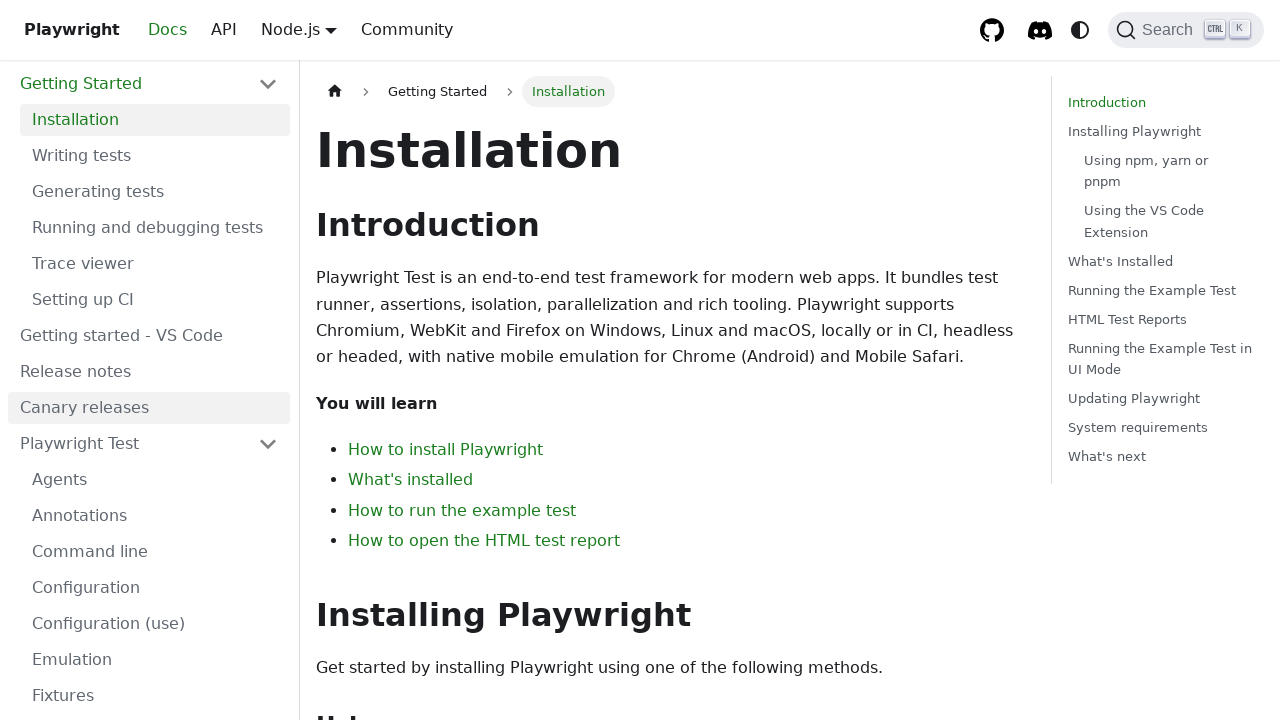

Installation heading appeared on the page
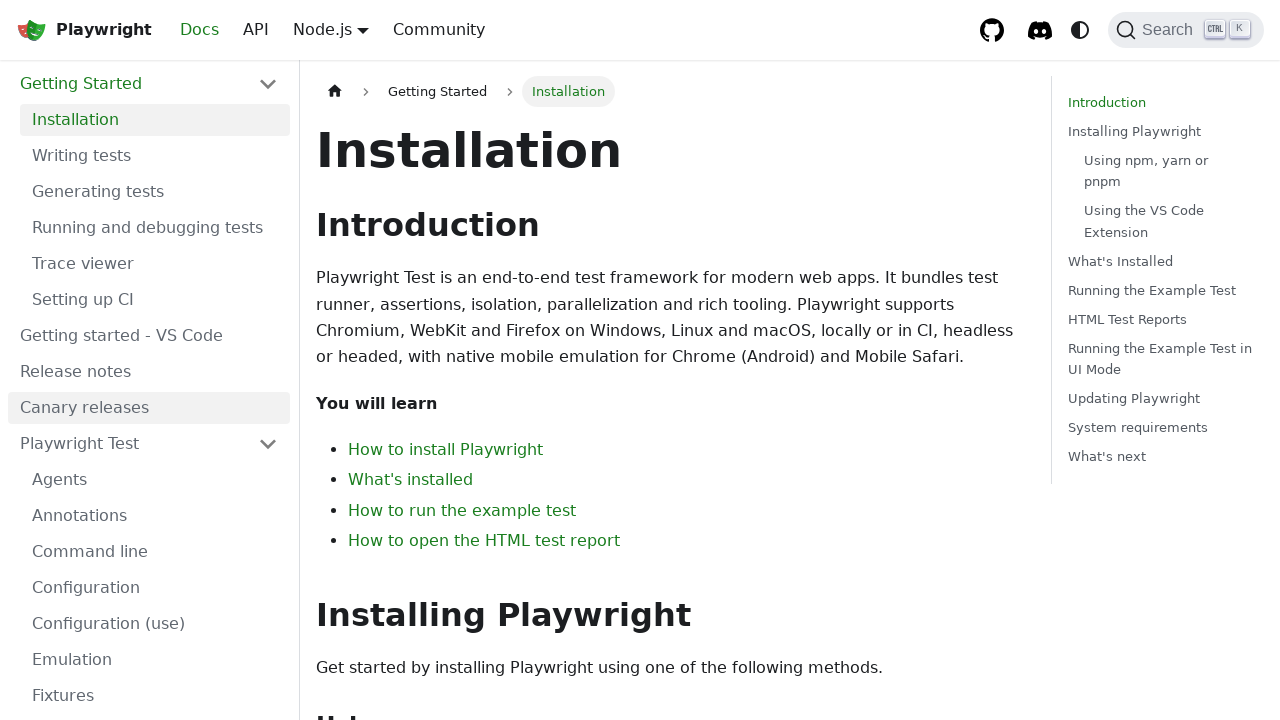

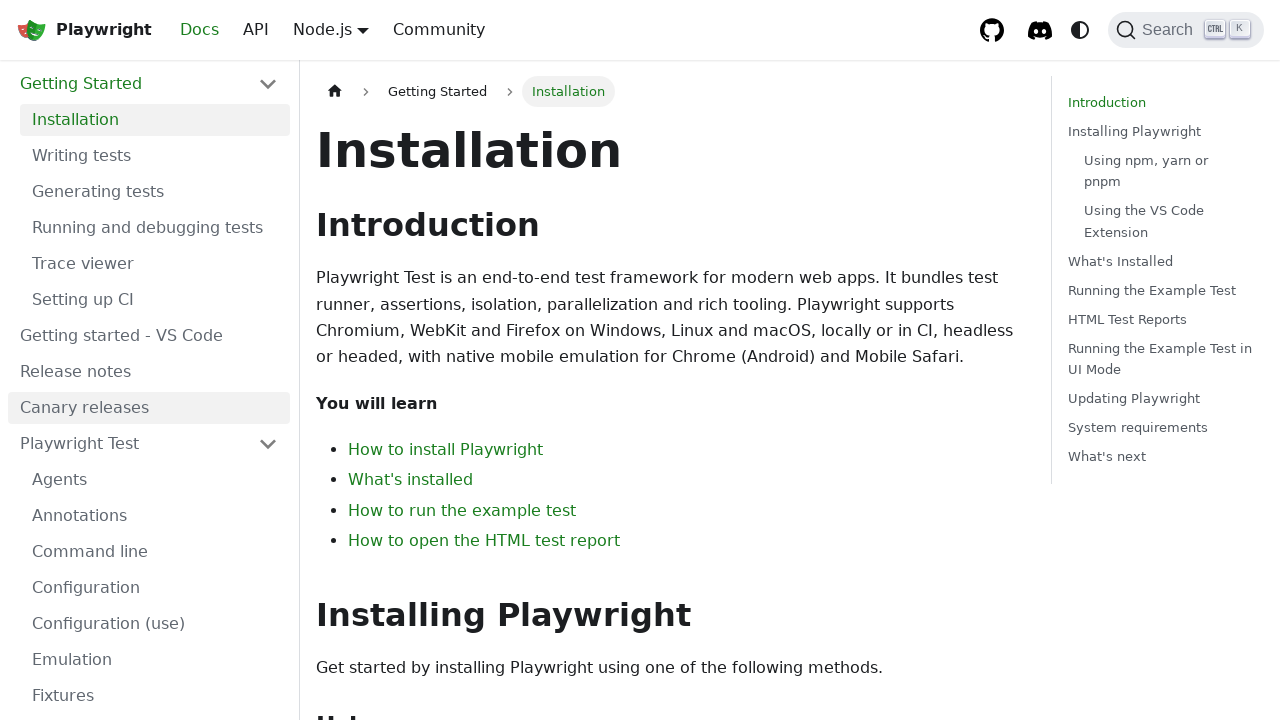